Tests button click functionality on a Selenium practice page by clicking through a series of buttons and verifying the expected results appear

Starting URL: https://savkk.github.io/selenium-practice/

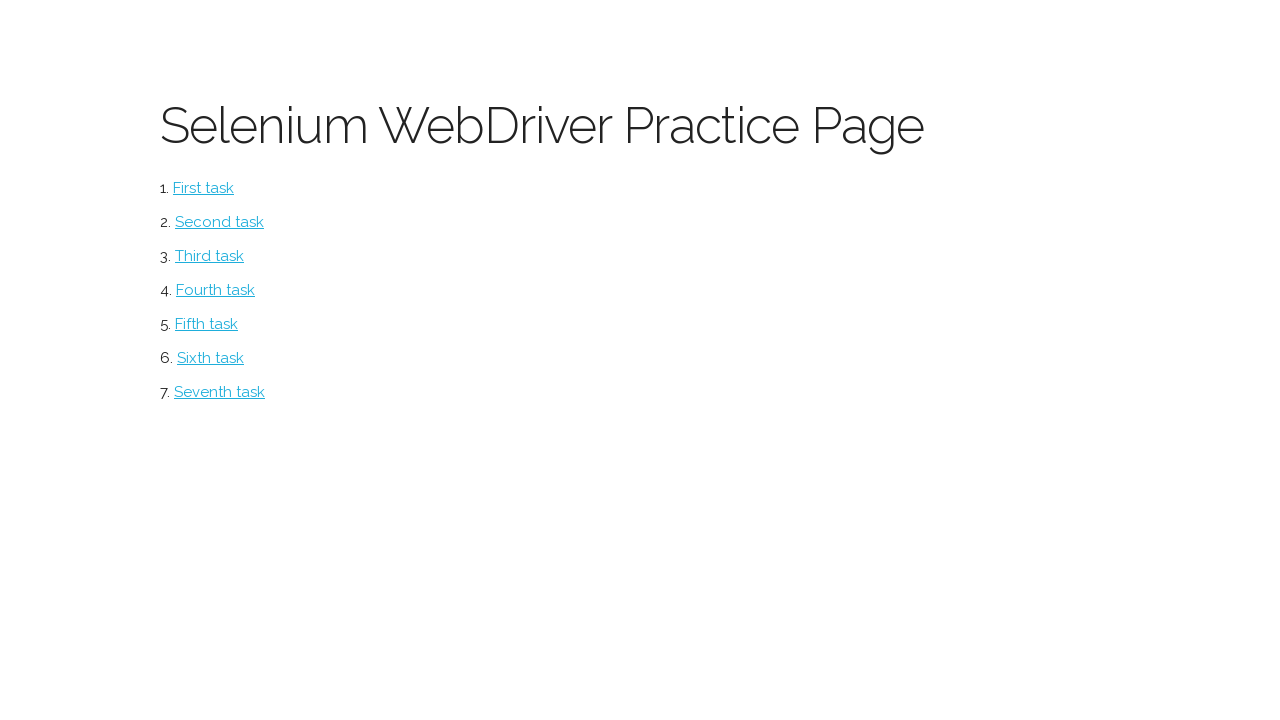

Clicked button element to start first task at (204, 188) on #button
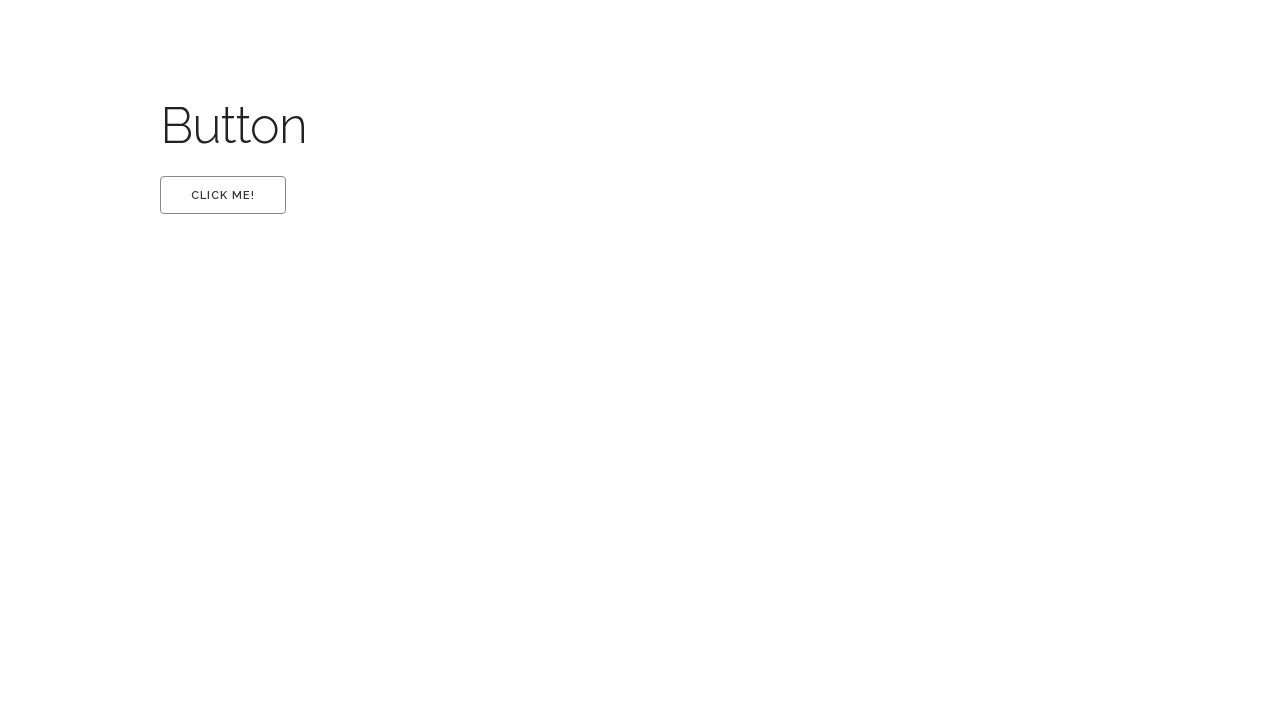

Clicked the first button at (223, 195) on #first
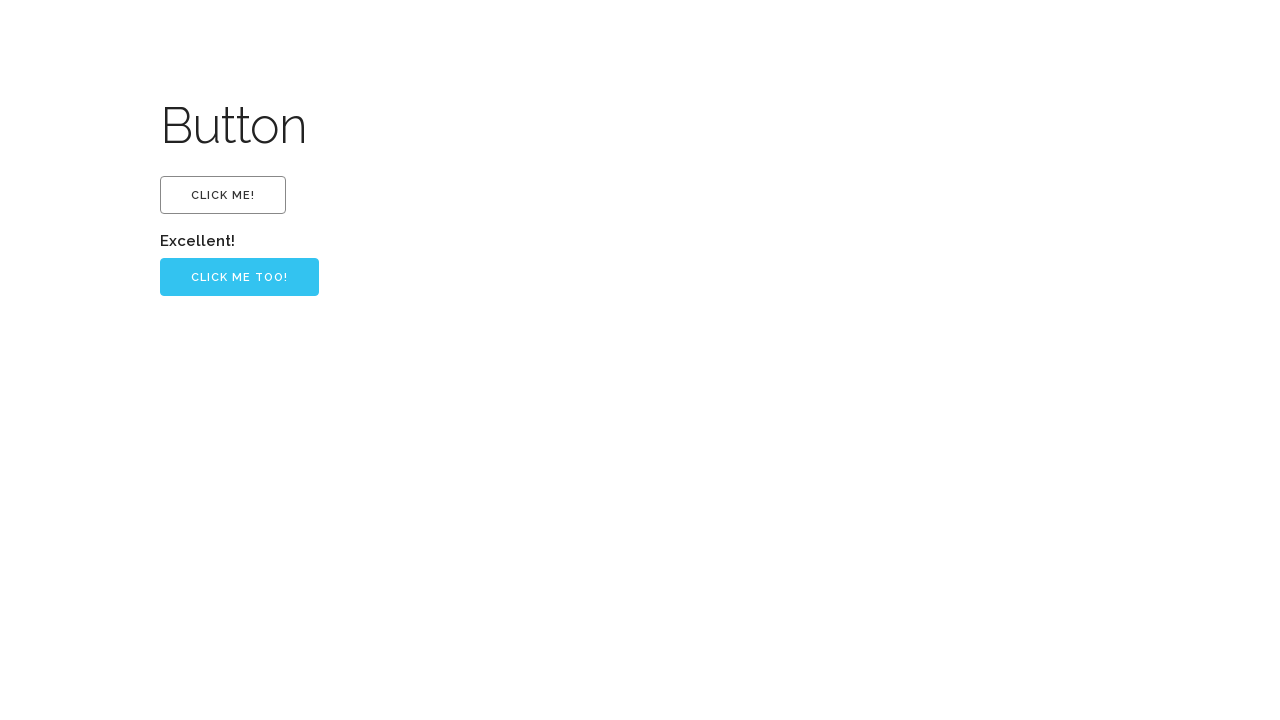

Verified 'Excellent!' label appeared
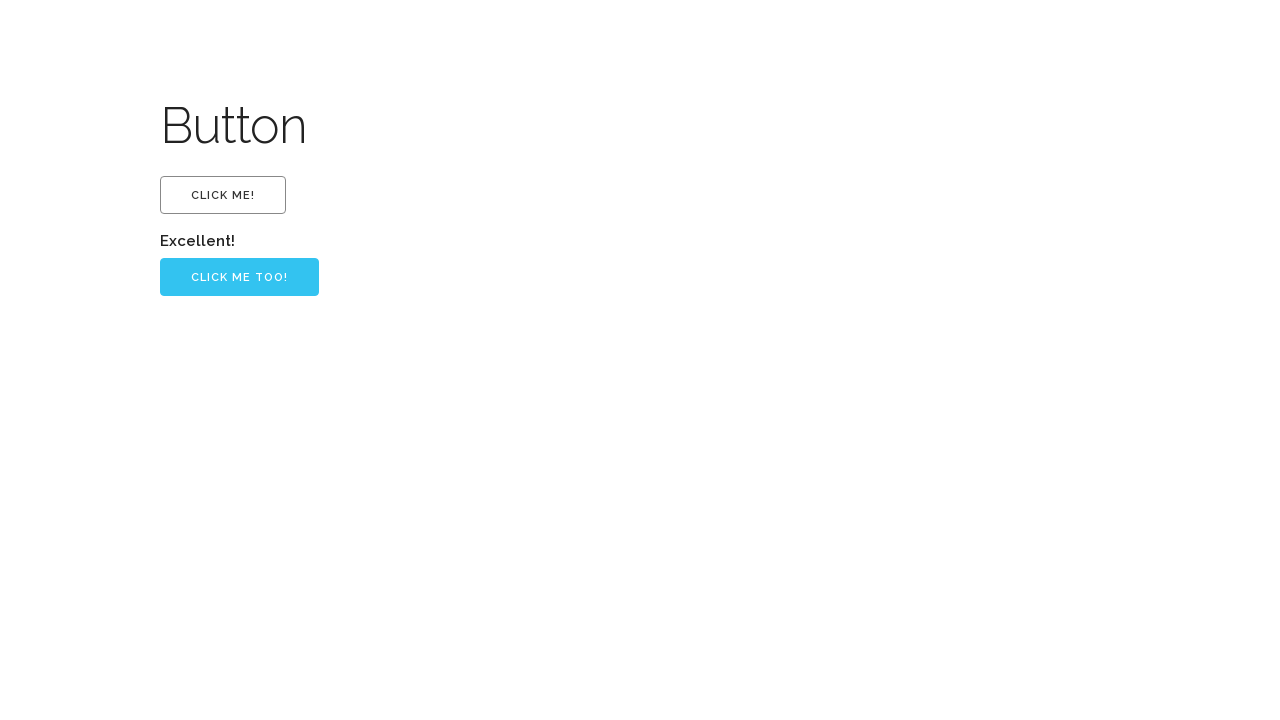

Clicked the input button at (240, 277) on input[type='button']
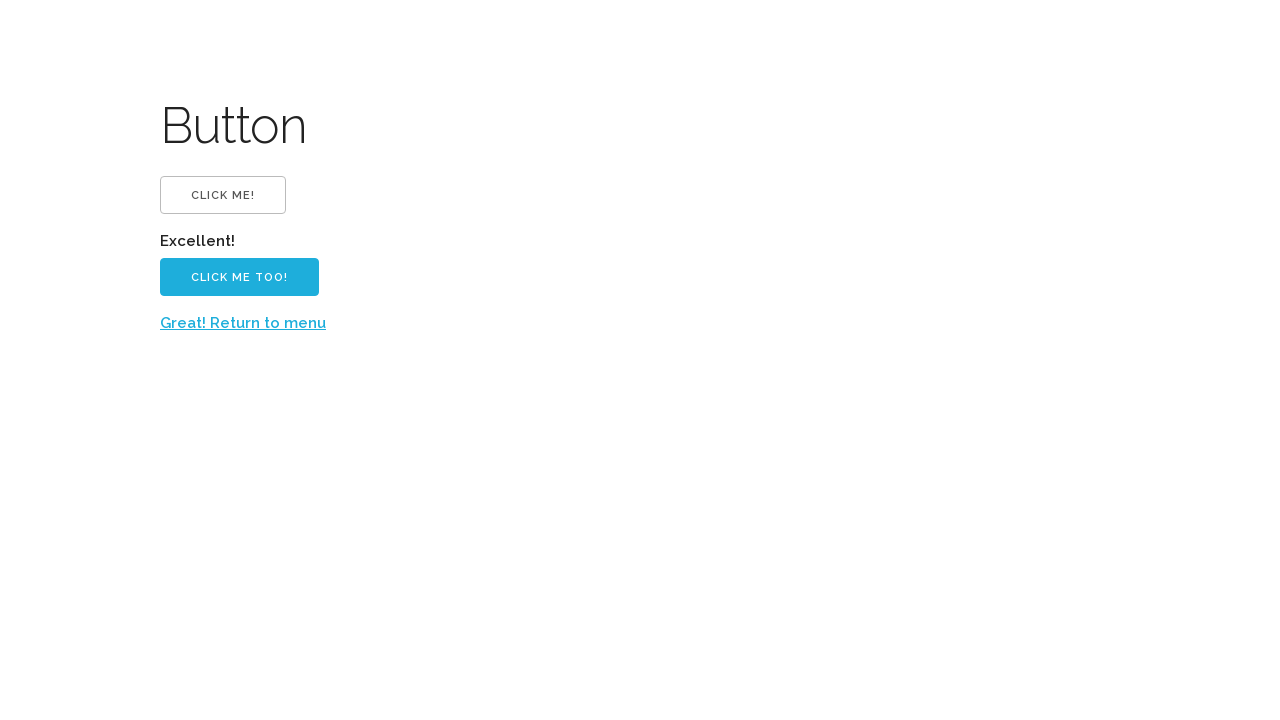

Waited for return link to appear
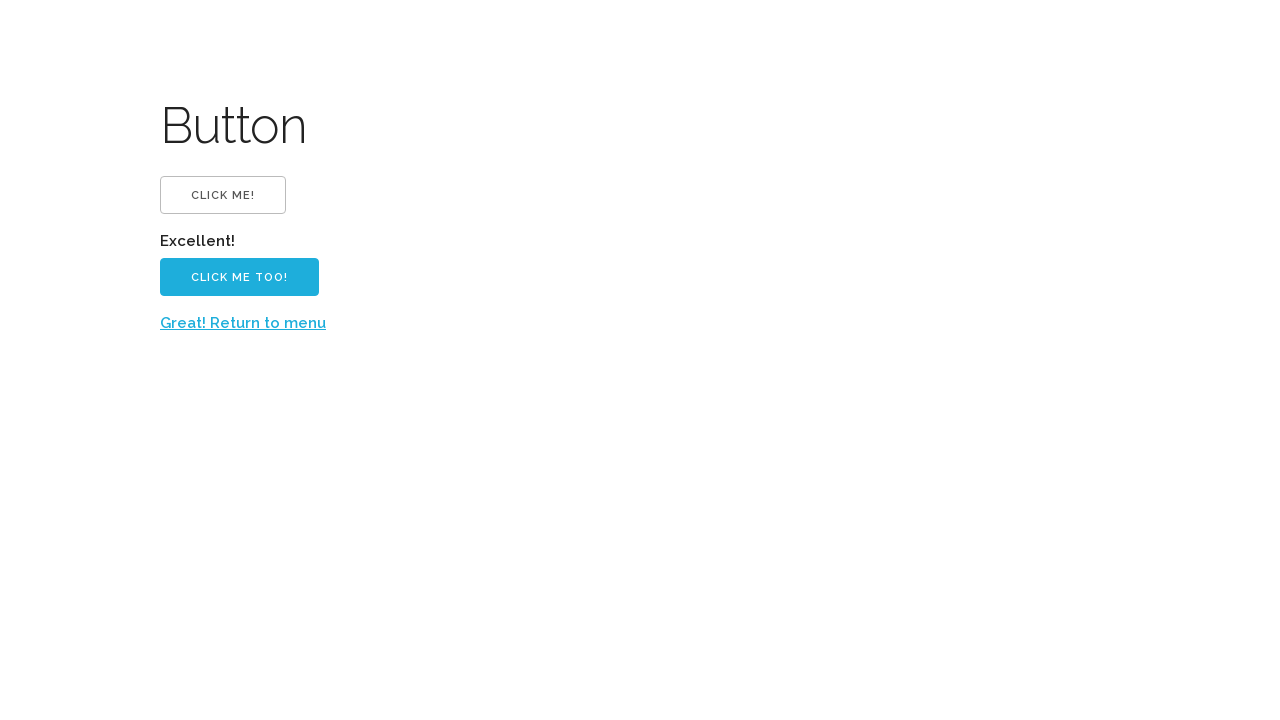

Clicked 'Great! Return to menu' link at (243, 323) on text=Great! Return to menu
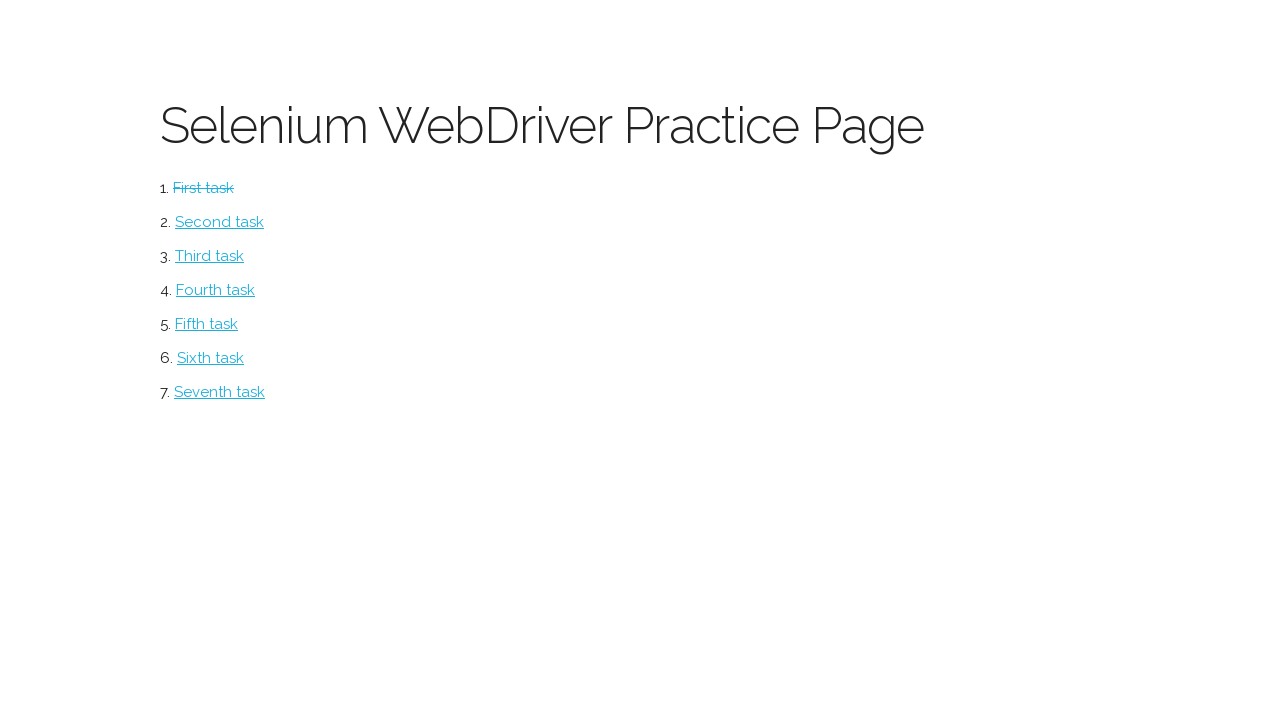

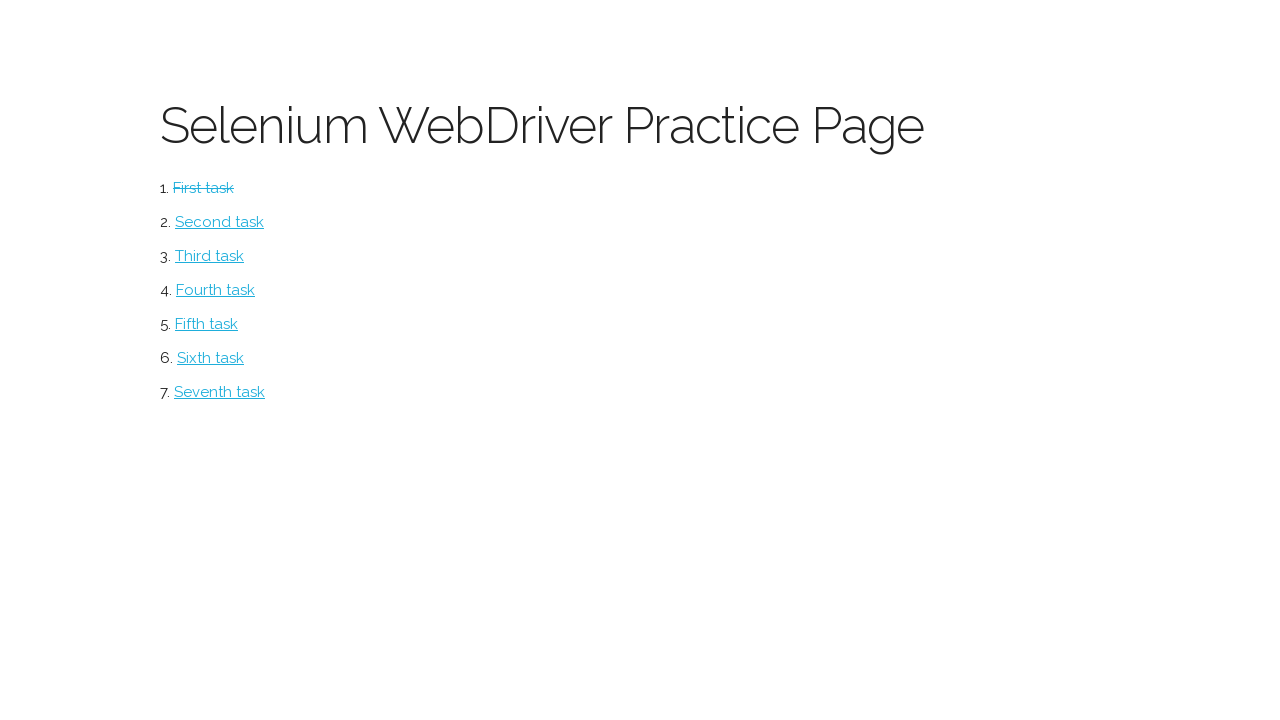